Tests typing functionality on the GreenKart website by entering a search term in the search box

Starting URL: https://rahulshettyacademy.com/seleniumPractise/

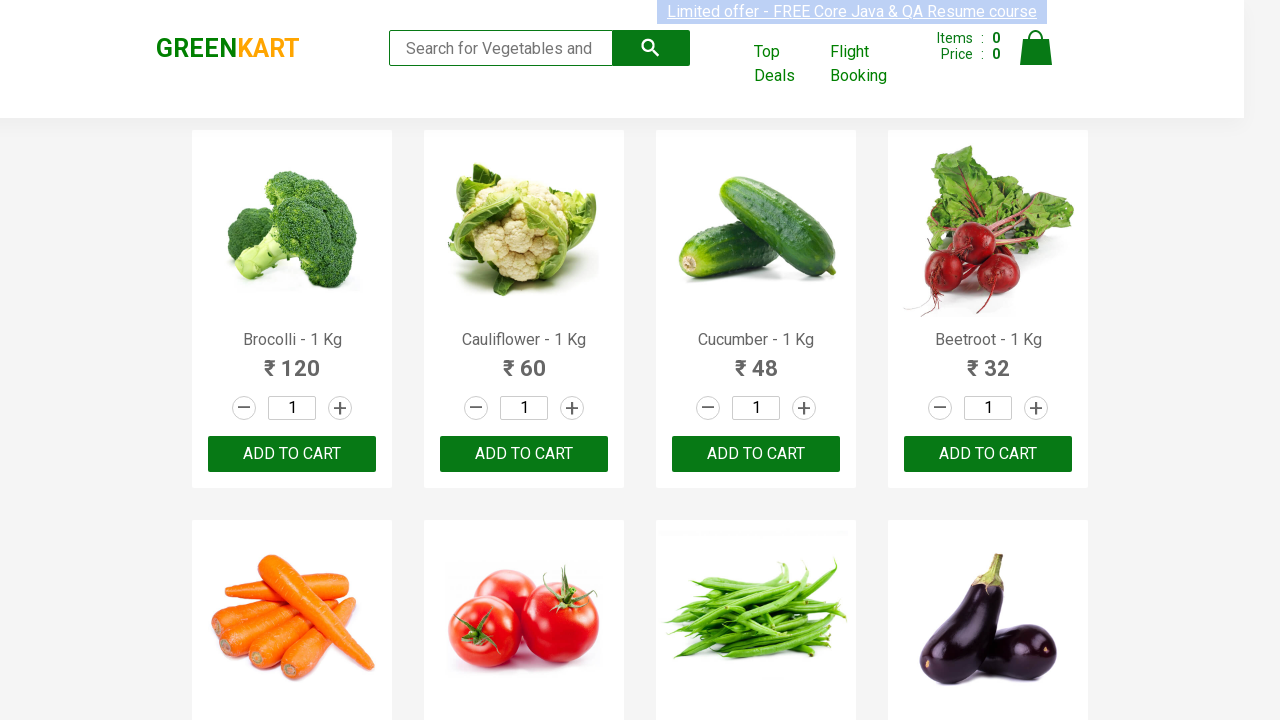

Entered search term 'ca' in the search keyword field on .search-keyword
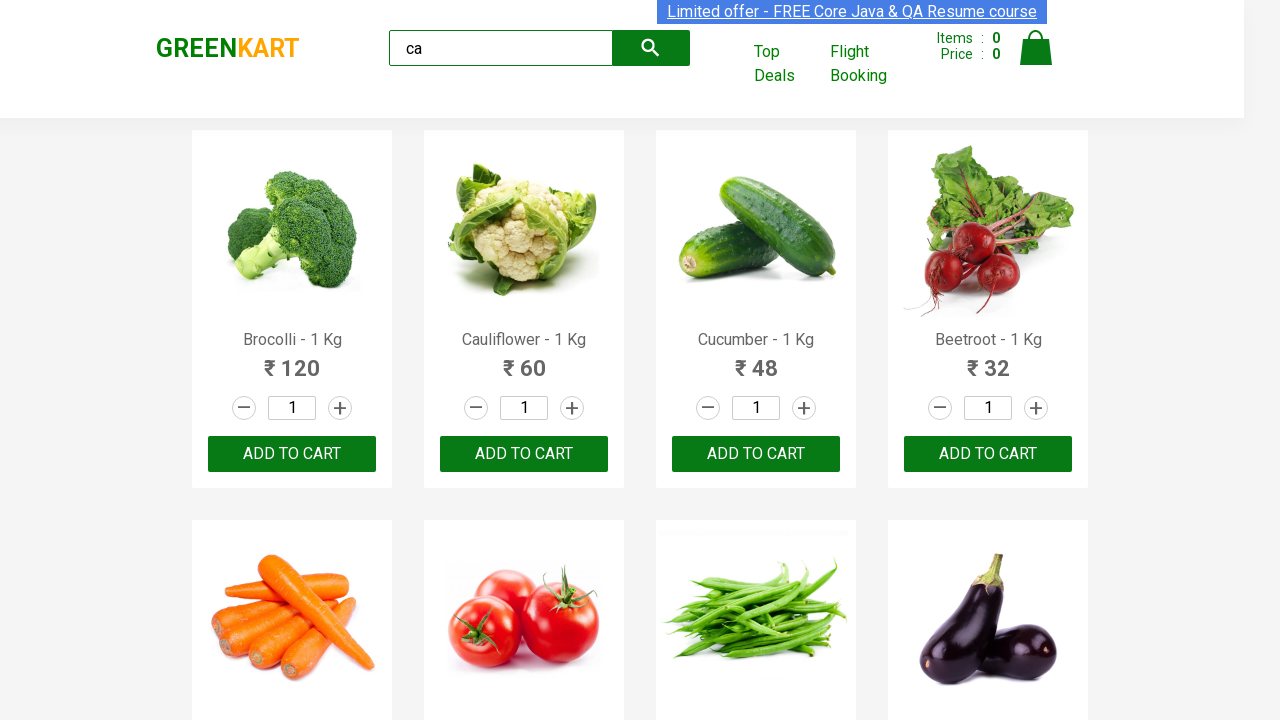

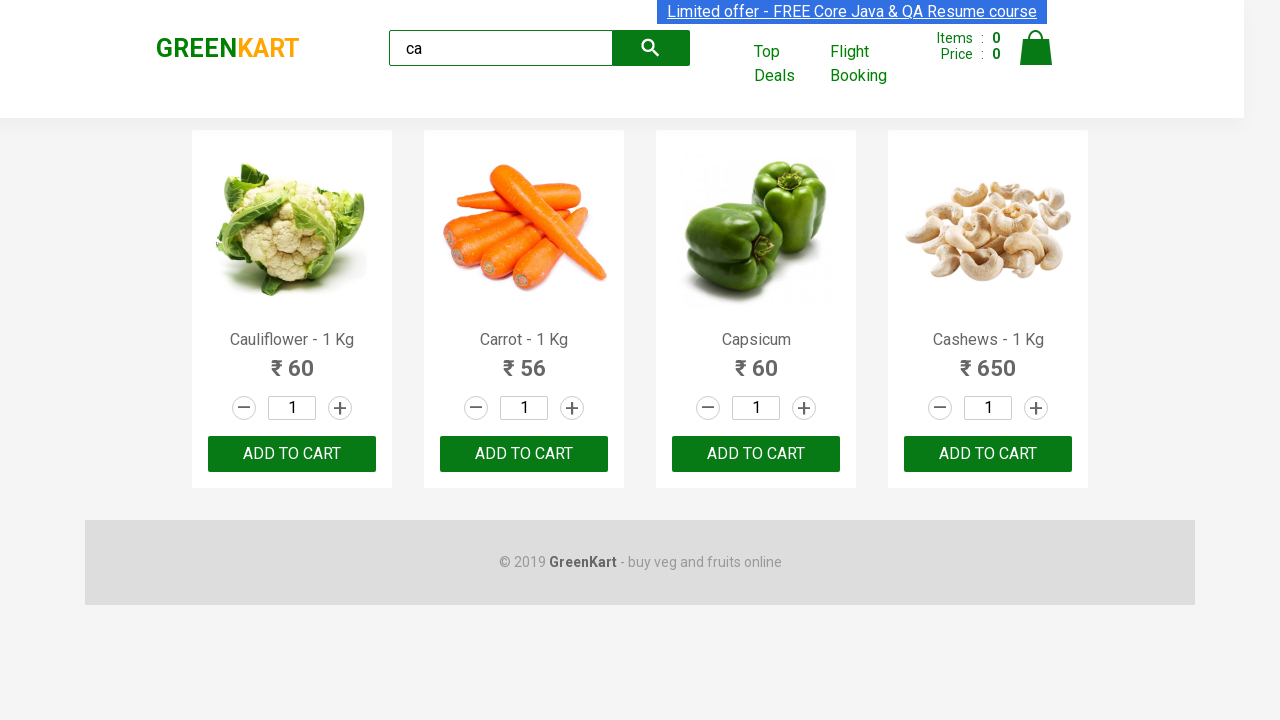